Tests Lorem Ipsum generator by interacting with various content type options, inputting a count value, and generating Lorem Ipsum text

Starting URL: http://www.lipsum.com/

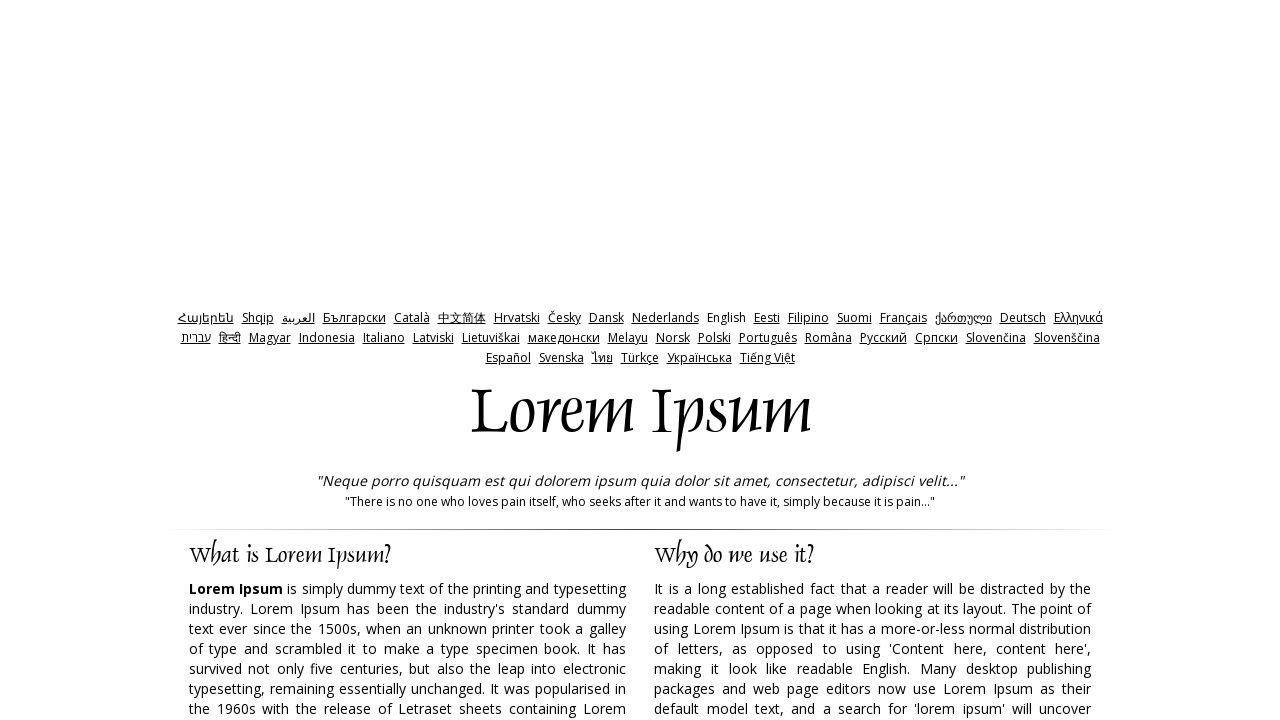

Selected 'words' content type option at (735, 360) on #words
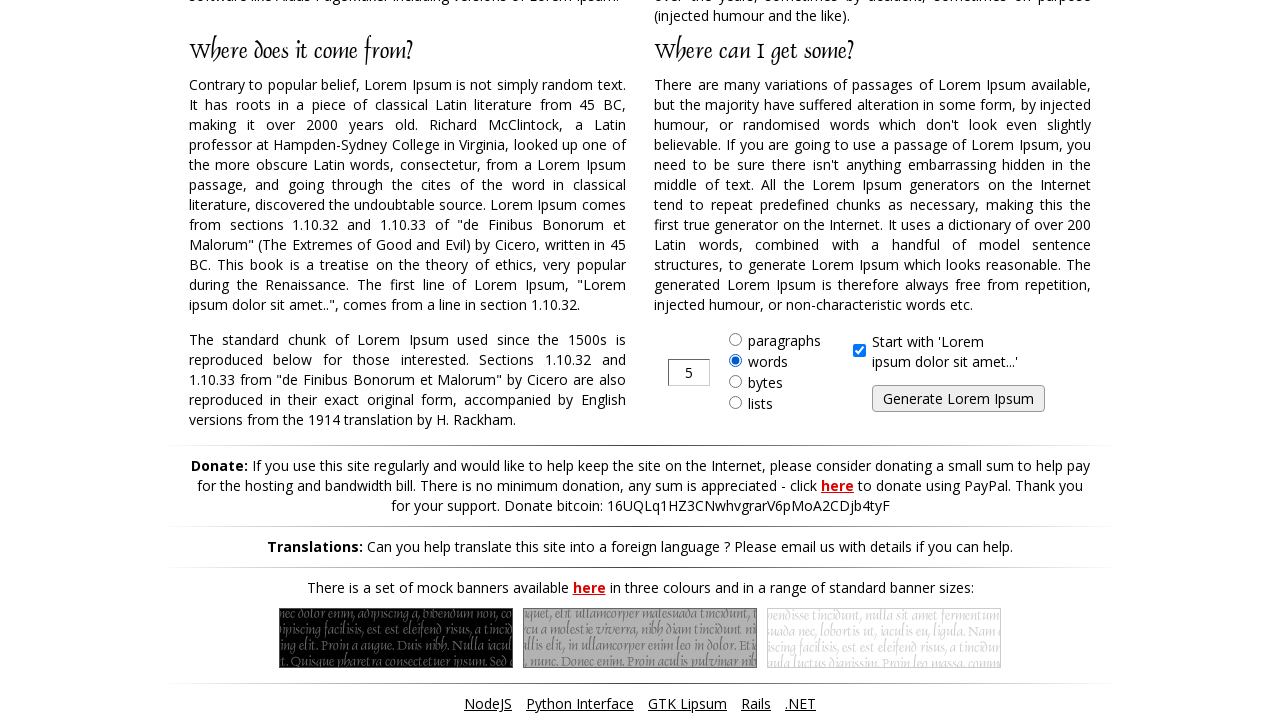

Filled amount field with '50' words on #amount
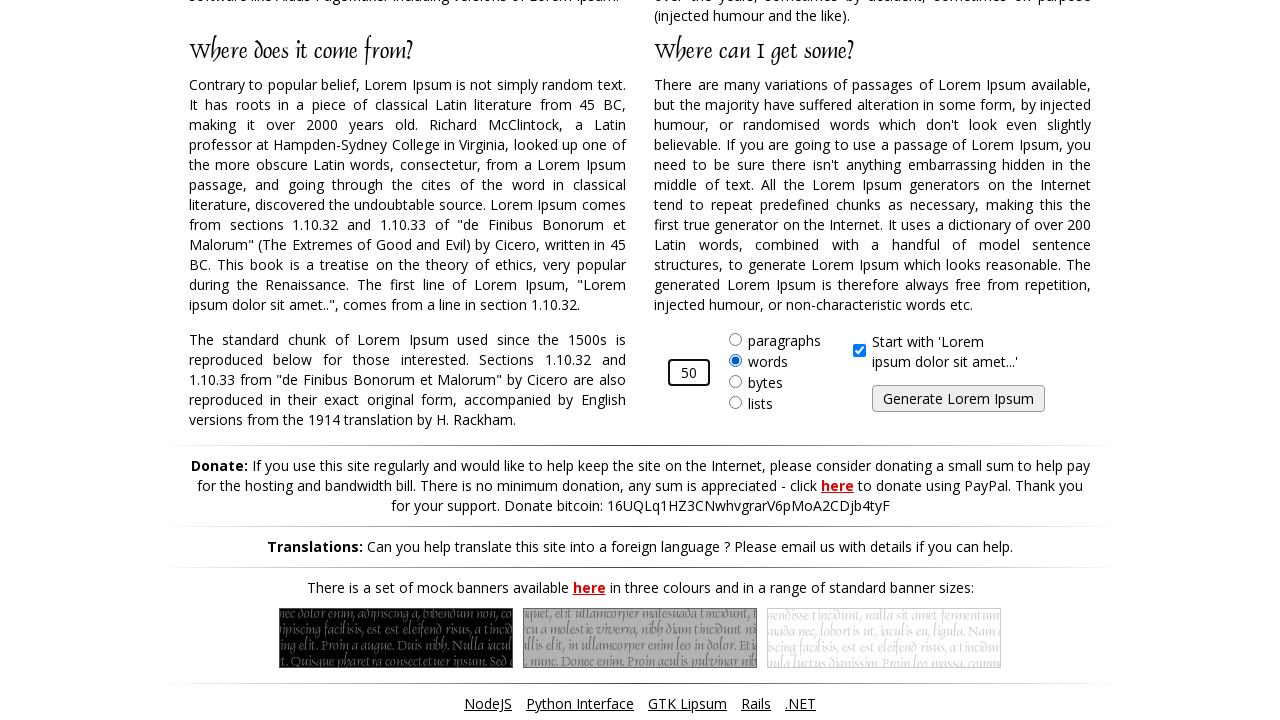

Clicked generate button to create Lorem Ipsum text at (958, 399) on #generate
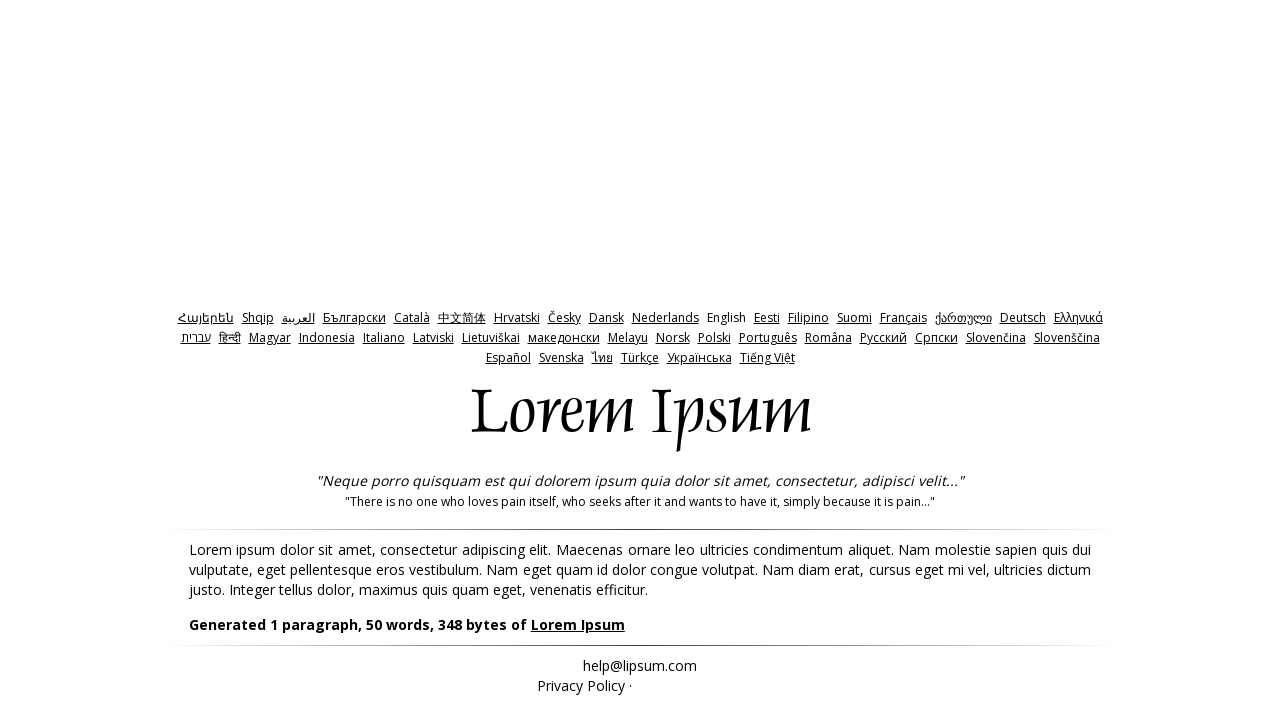

Lorem Ipsum content loaded and displayed
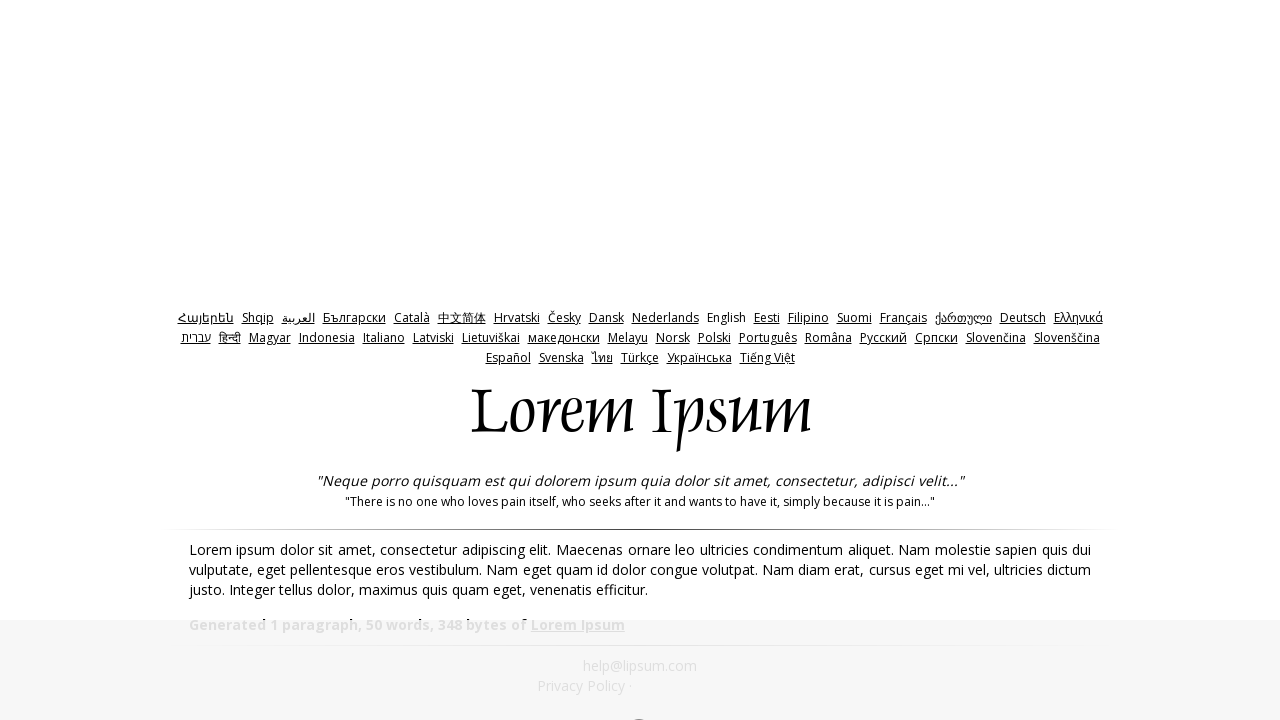

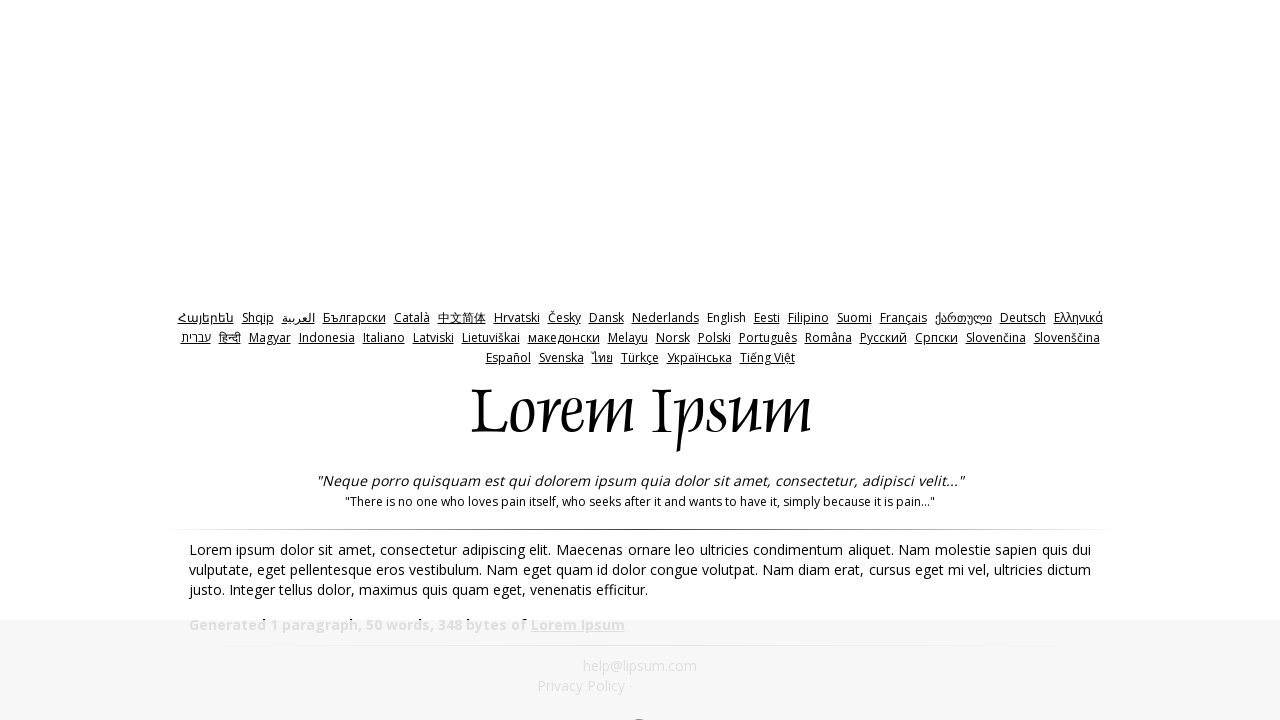